Tests a wait functionality page by clicking a verify button and checking for a successful message

Starting URL: http://suninjuly.github.io/wait1.html

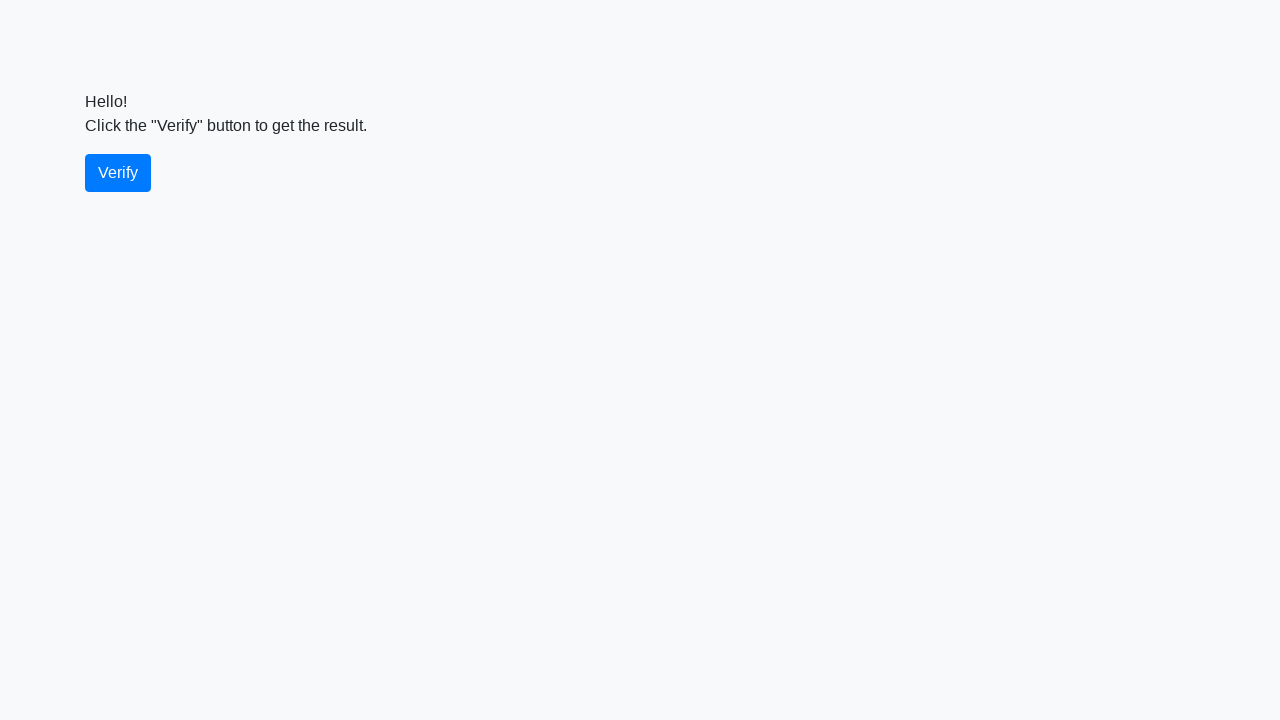

Clicked the verify button at (118, 173) on #verify
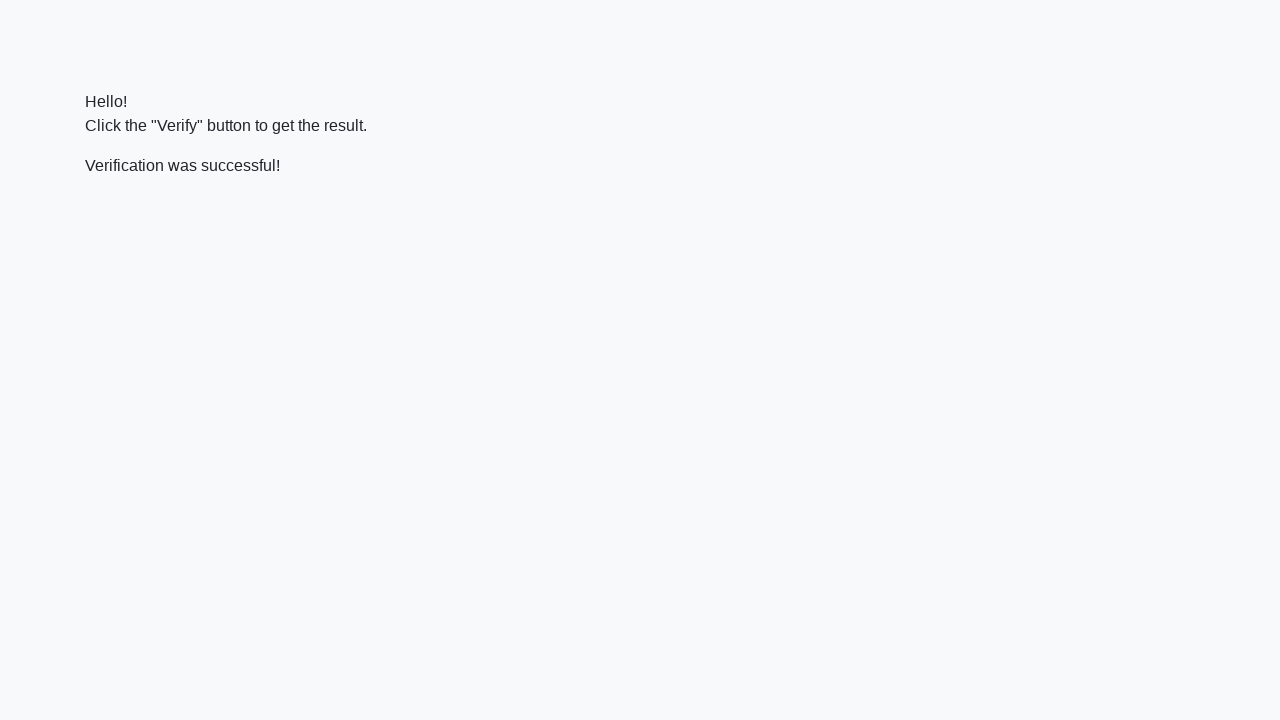

Located the verify message element
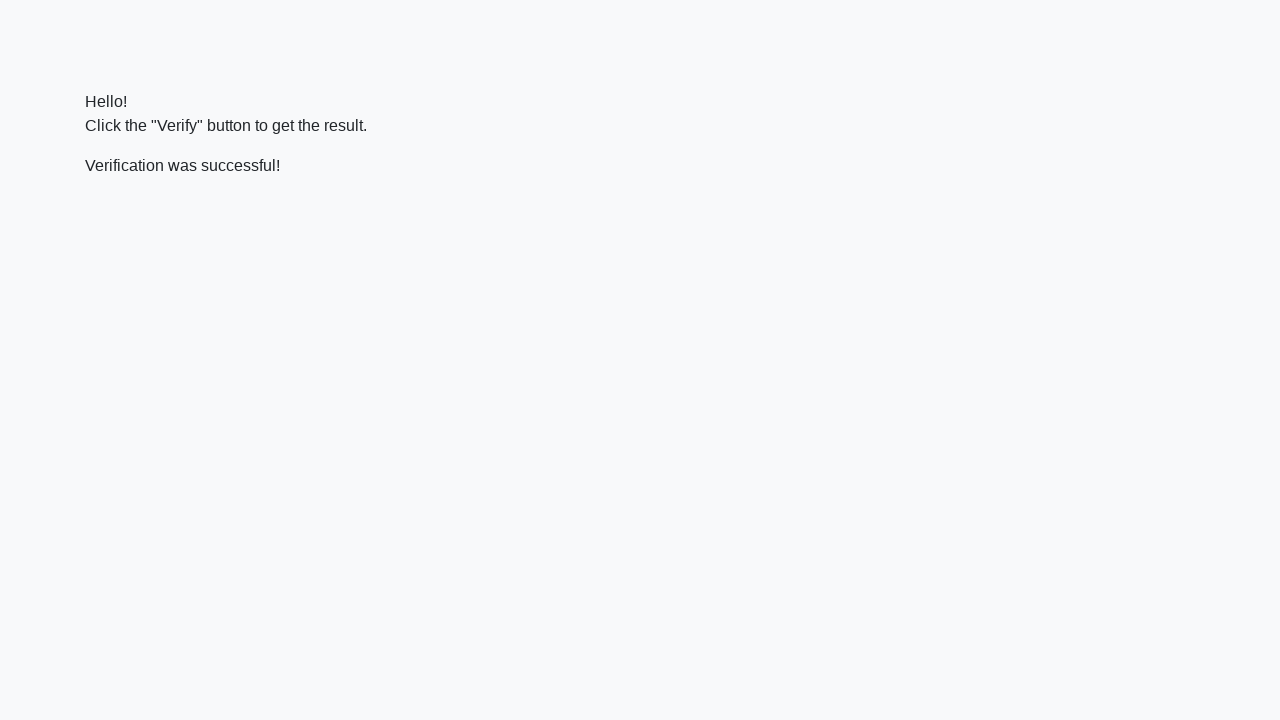

Waited for the verify message to appear
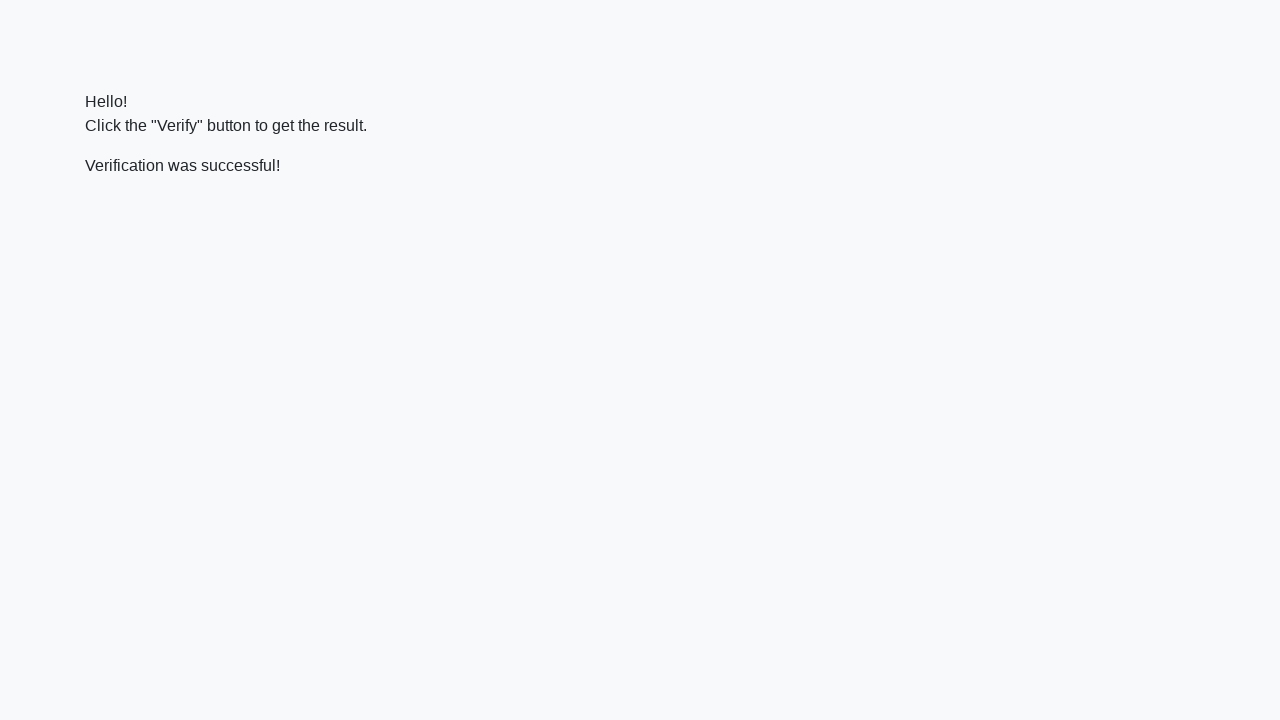

Verified that 'successful' text appears in the message
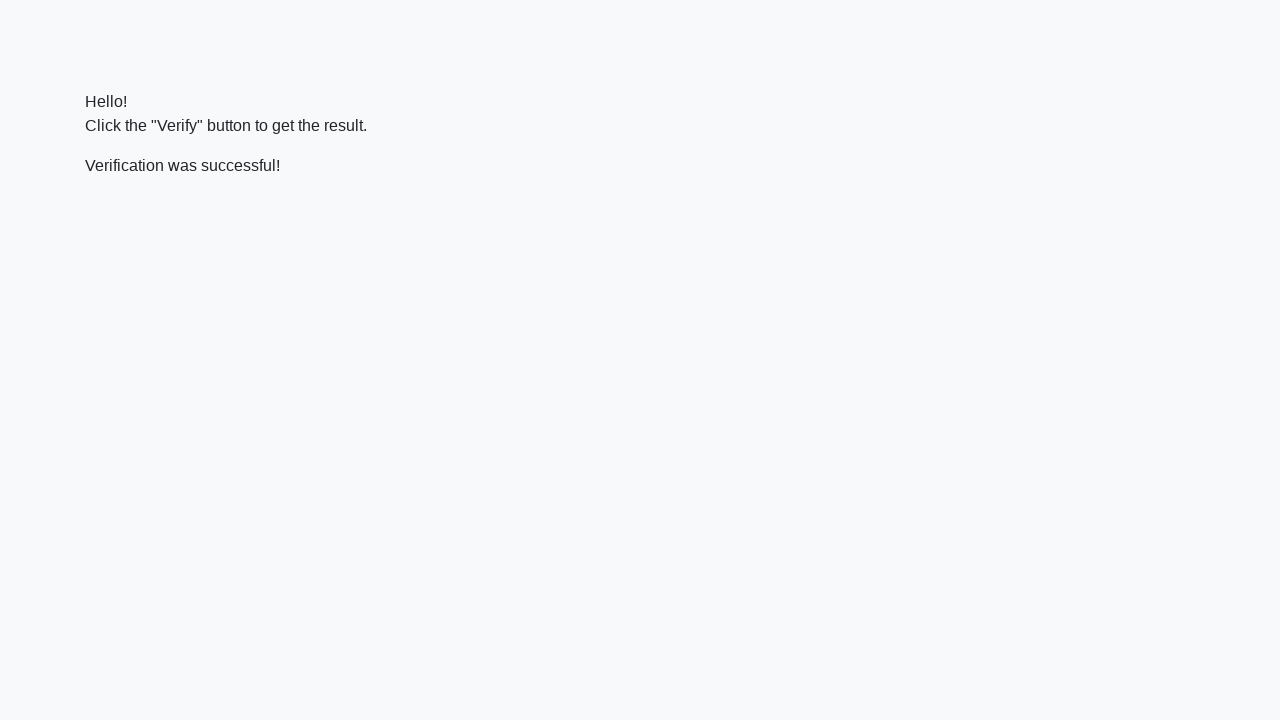

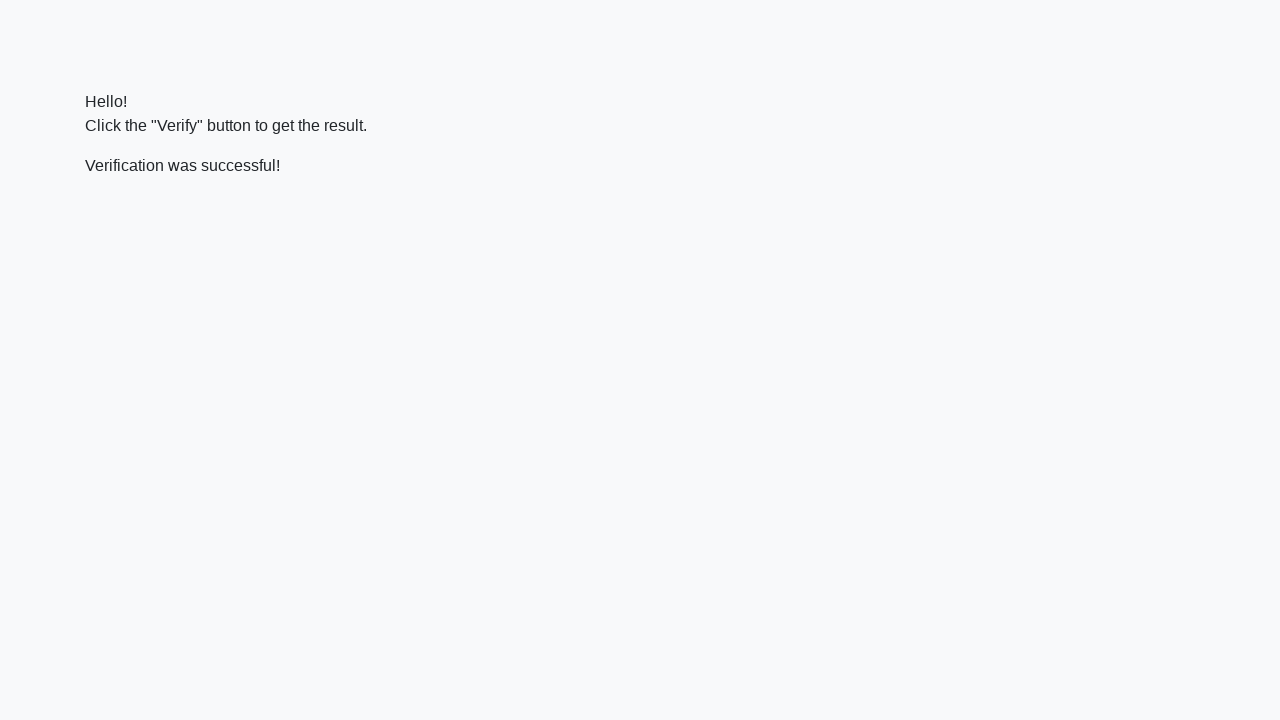